Tests JavaScript alert handling by clicking the first button, accepting the alert, and verifying the success message is displayed

Starting URL: https://the-internet.herokuapp.com/javascript_alerts

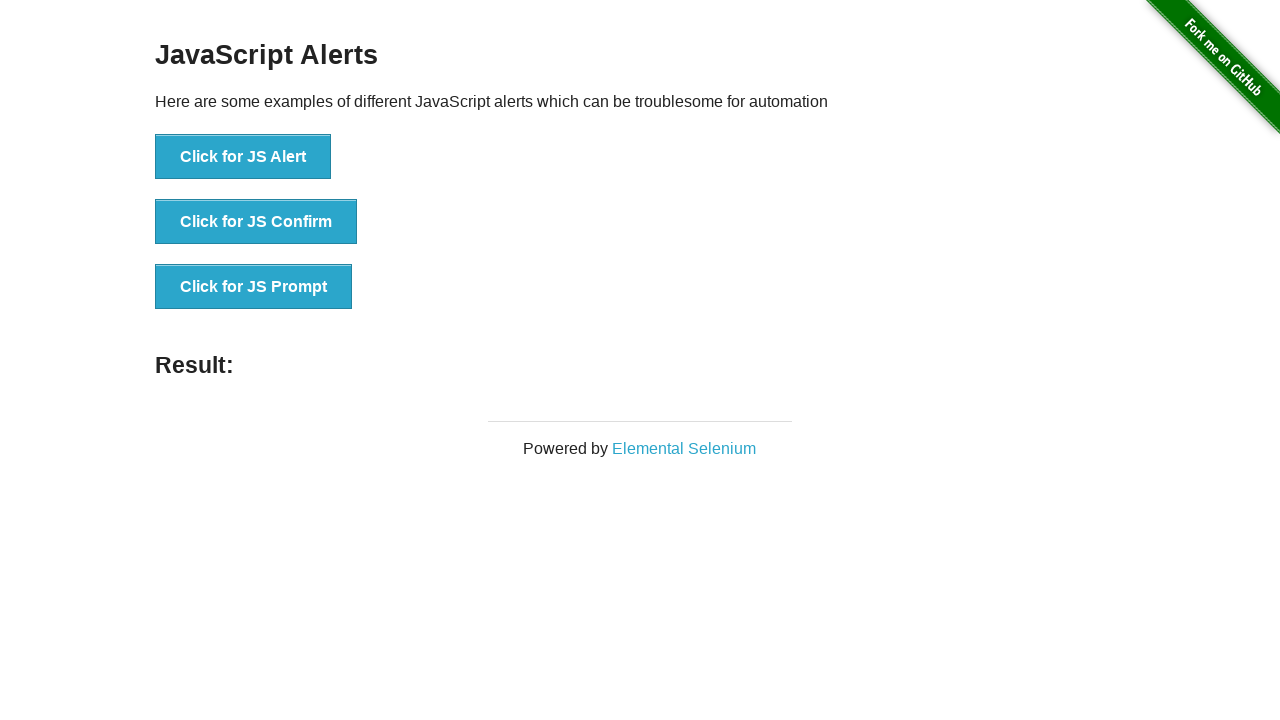

Clicked the 'Click for JS Alert' button to trigger the JavaScript alert at (243, 157) on xpath=//button[text()='Click for JS Alert']
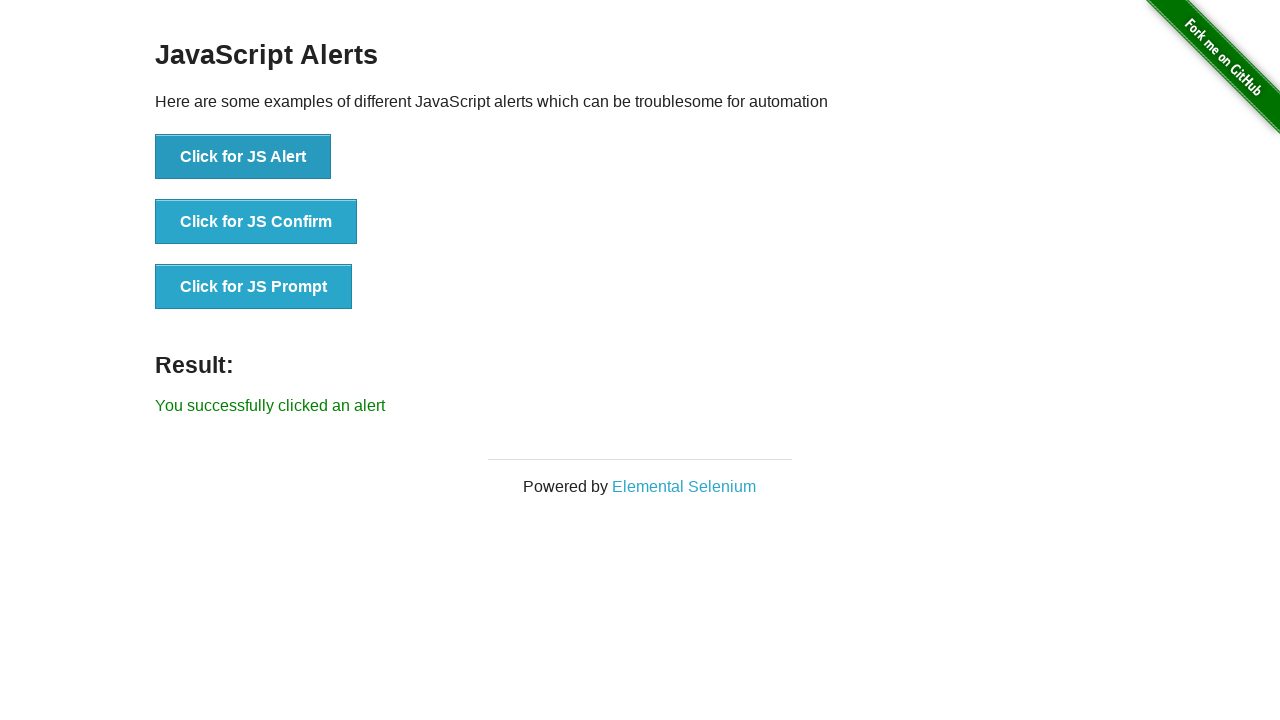

Set up dialog handler to accept alerts
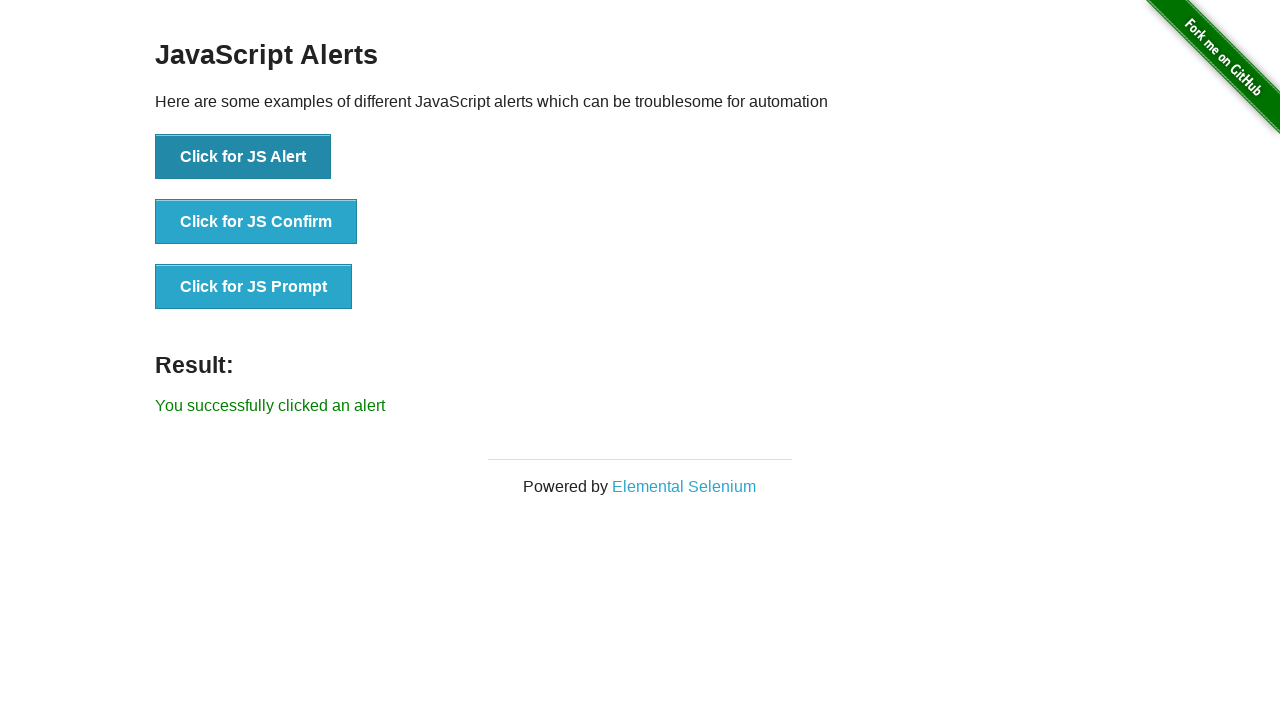

Clicked the 'Click for JS Alert' button again to trigger and accept the alert at (243, 157) on xpath=//button[text()='Click for JS Alert']
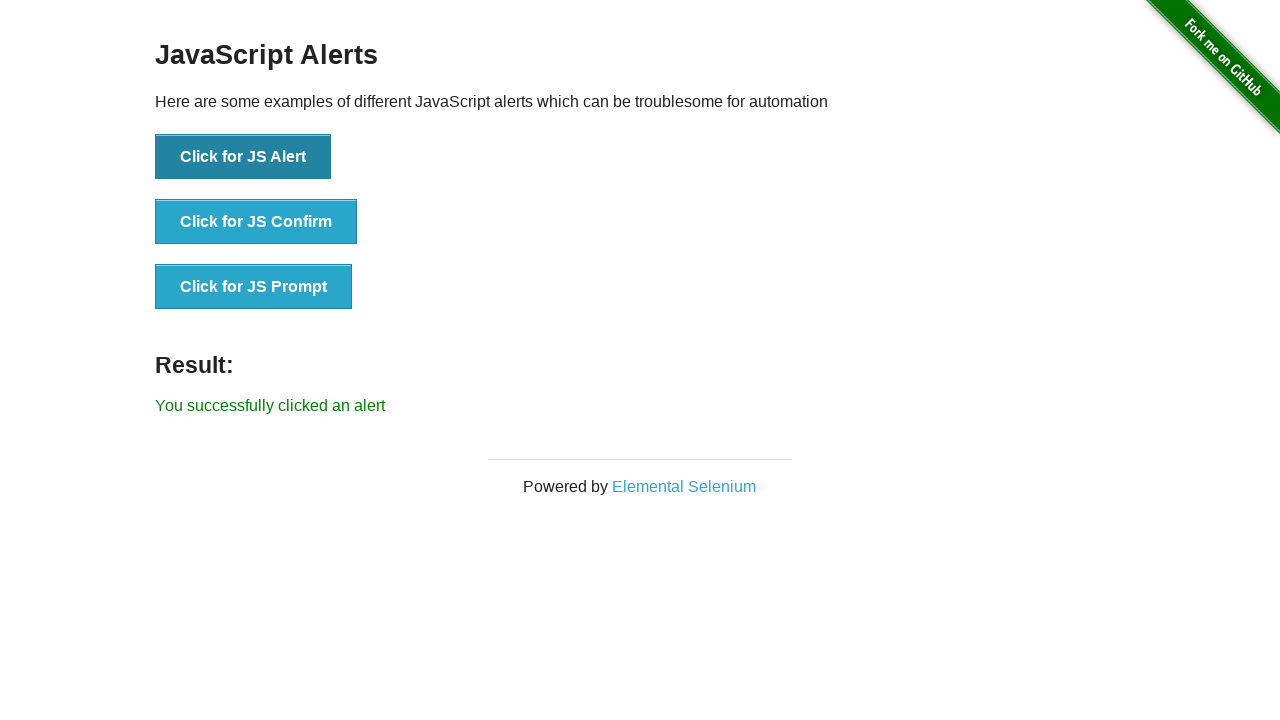

Waited for the result message element to appear
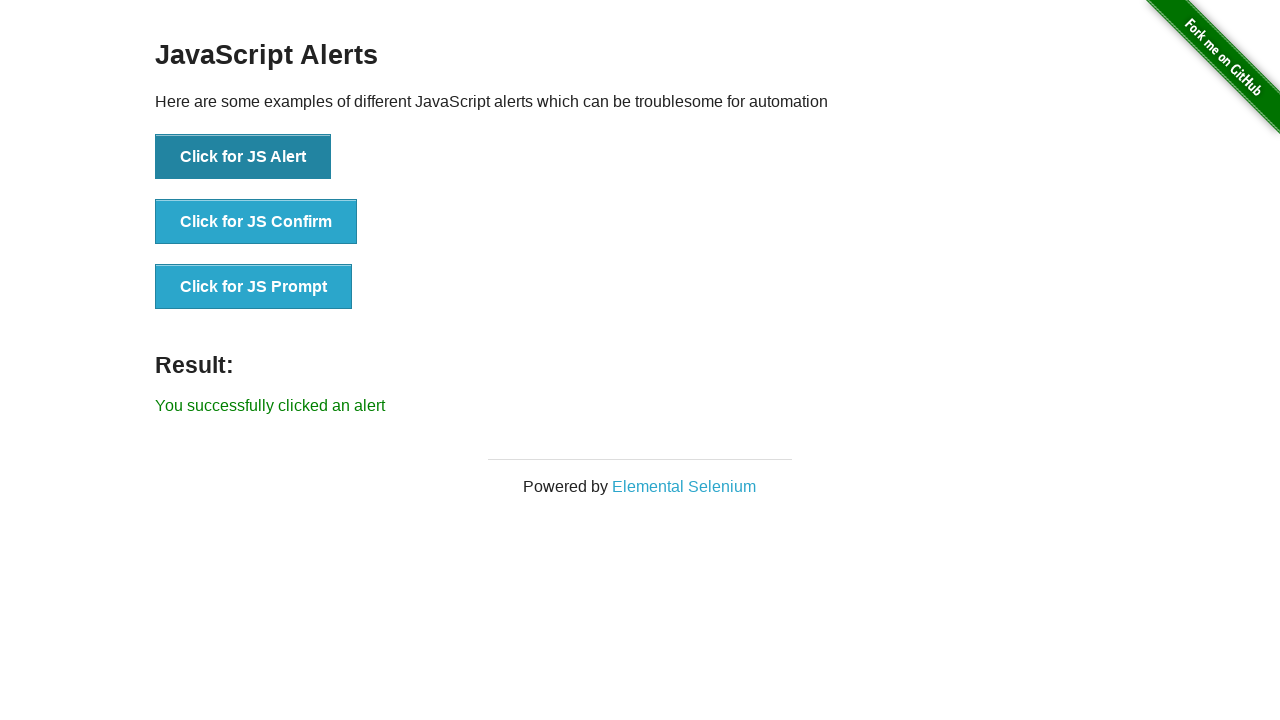

Retrieved the result message text content
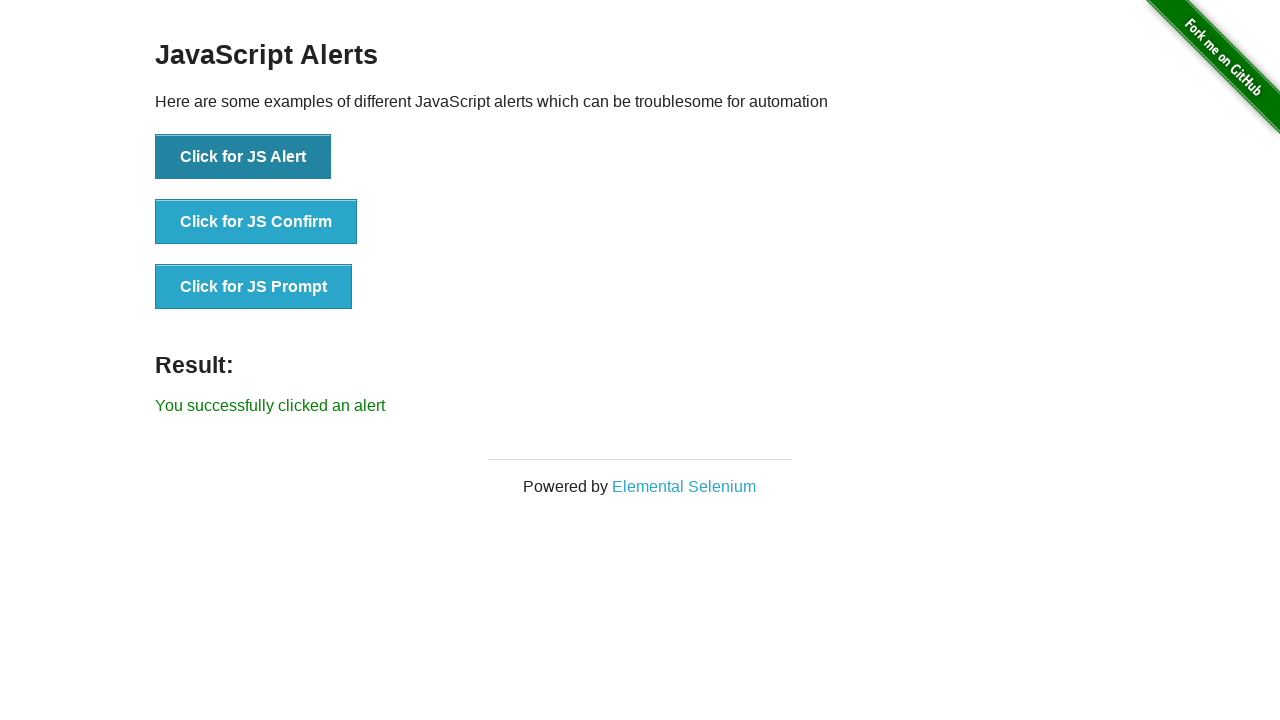

Verified that the result message equals 'You successfully clicked an alert'
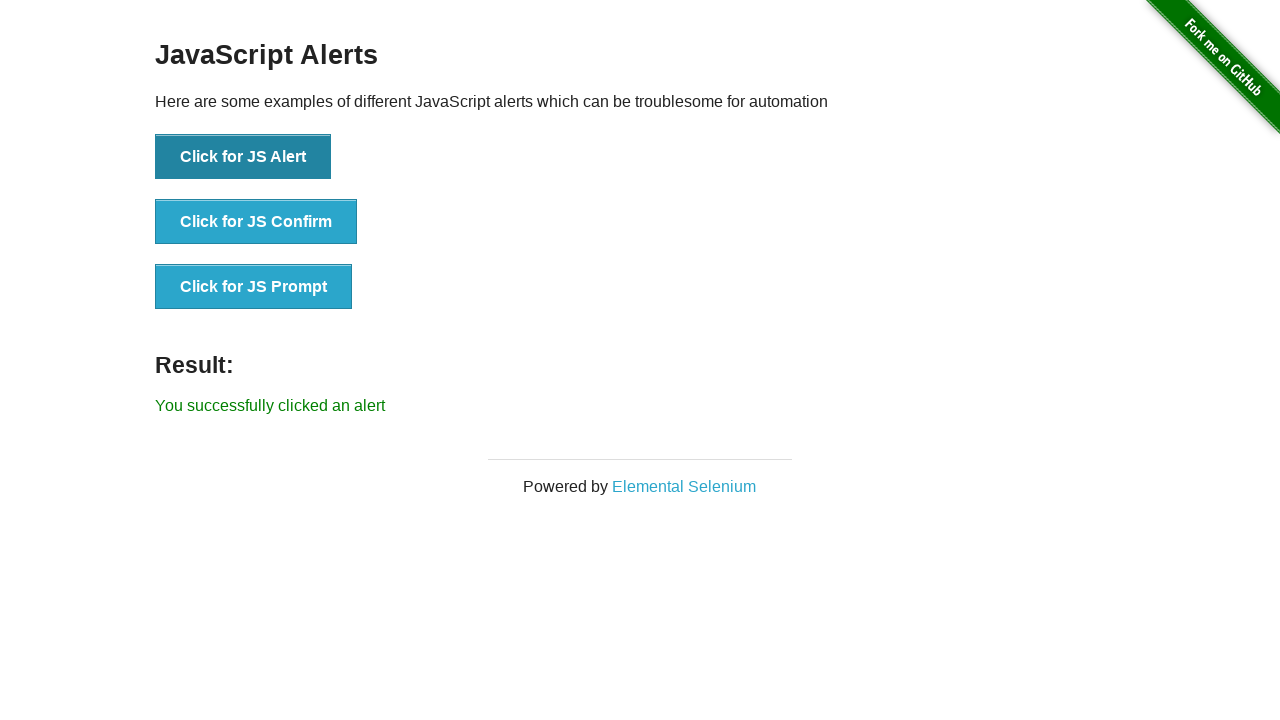

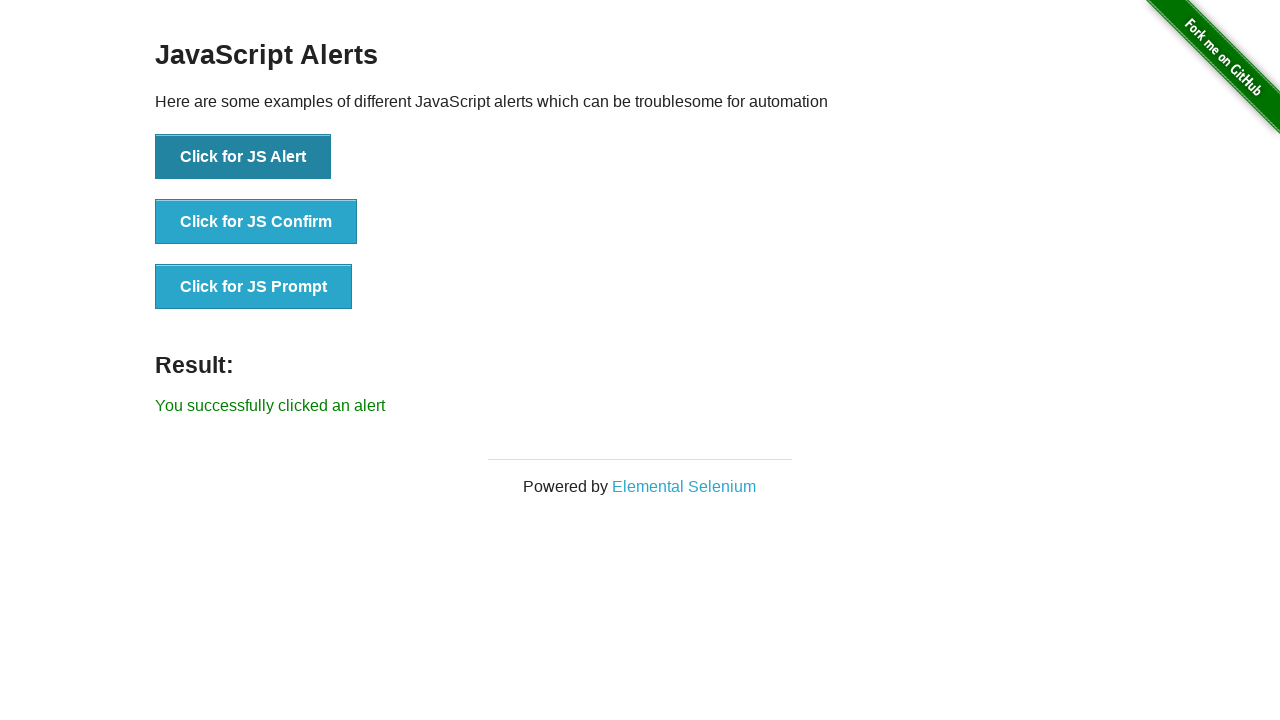